Tests a math quiz page by reading two numbers, calculating their sum, selecting the result from a dropdown, and submitting the form

Starting URL: http://suninjuly.github.io/selects2.html

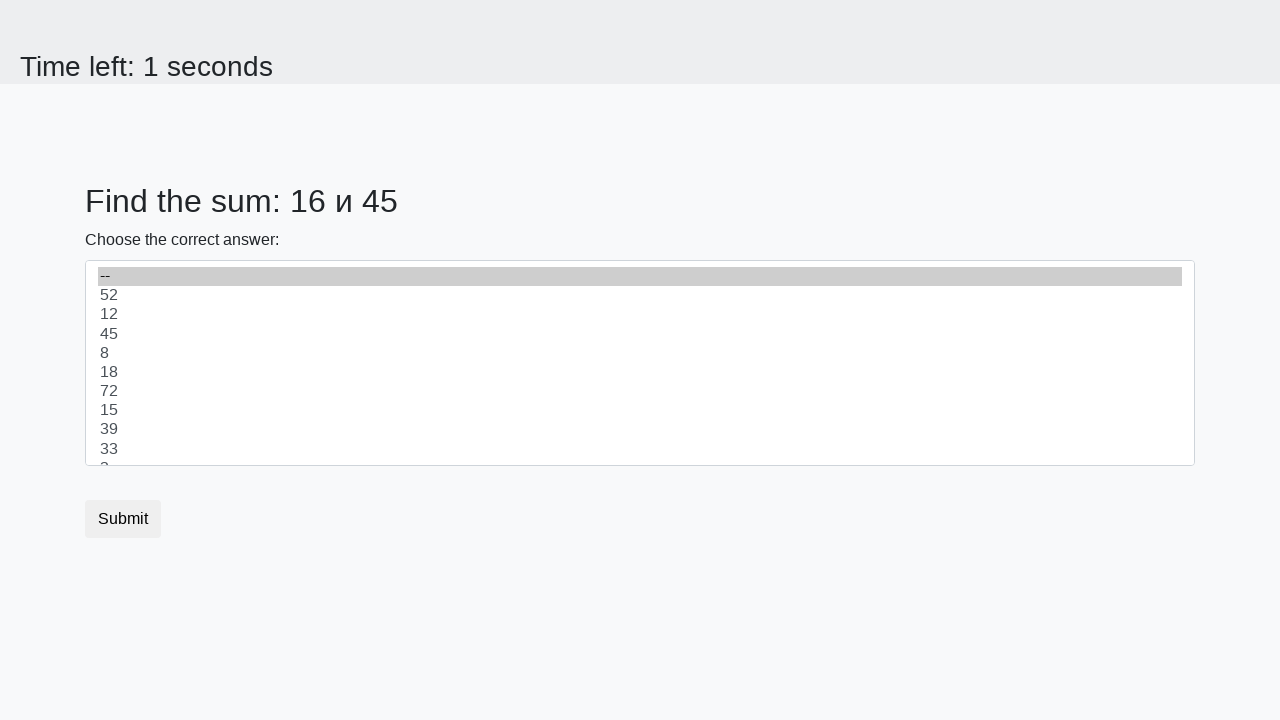

Read first number from the page
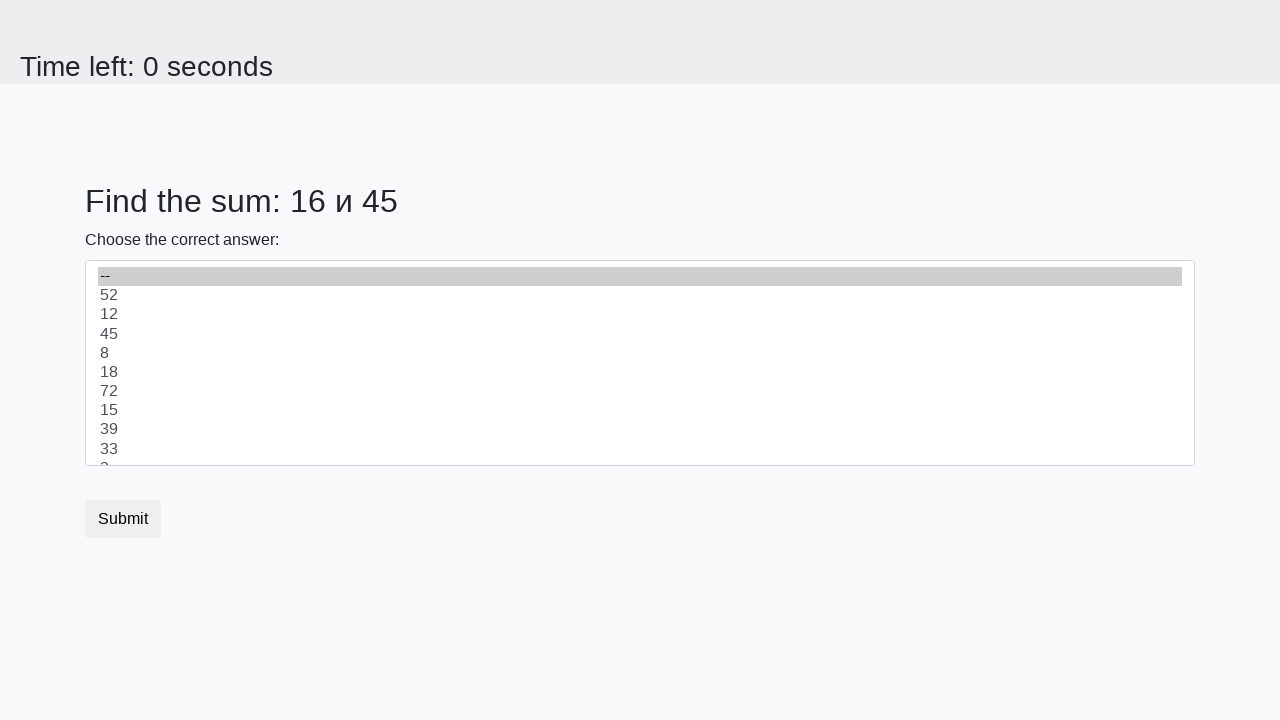

Read second number from the page
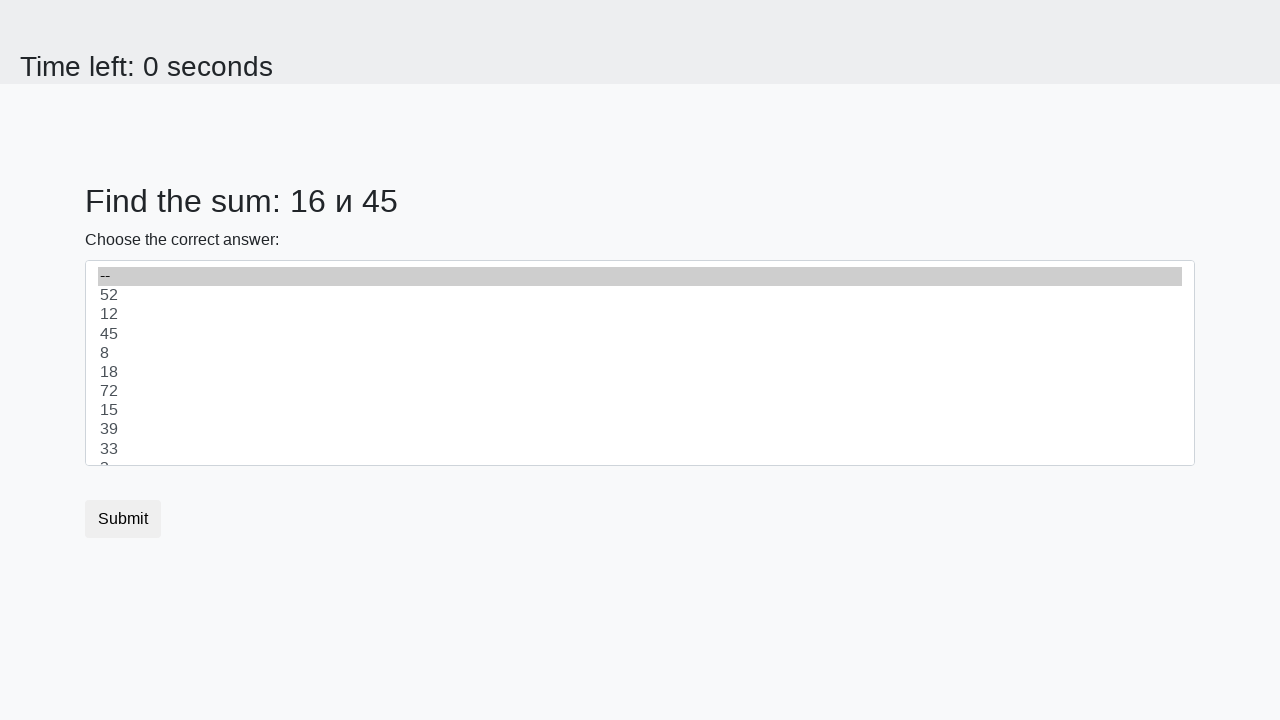

Calculated sum: 16 + 45 = 61
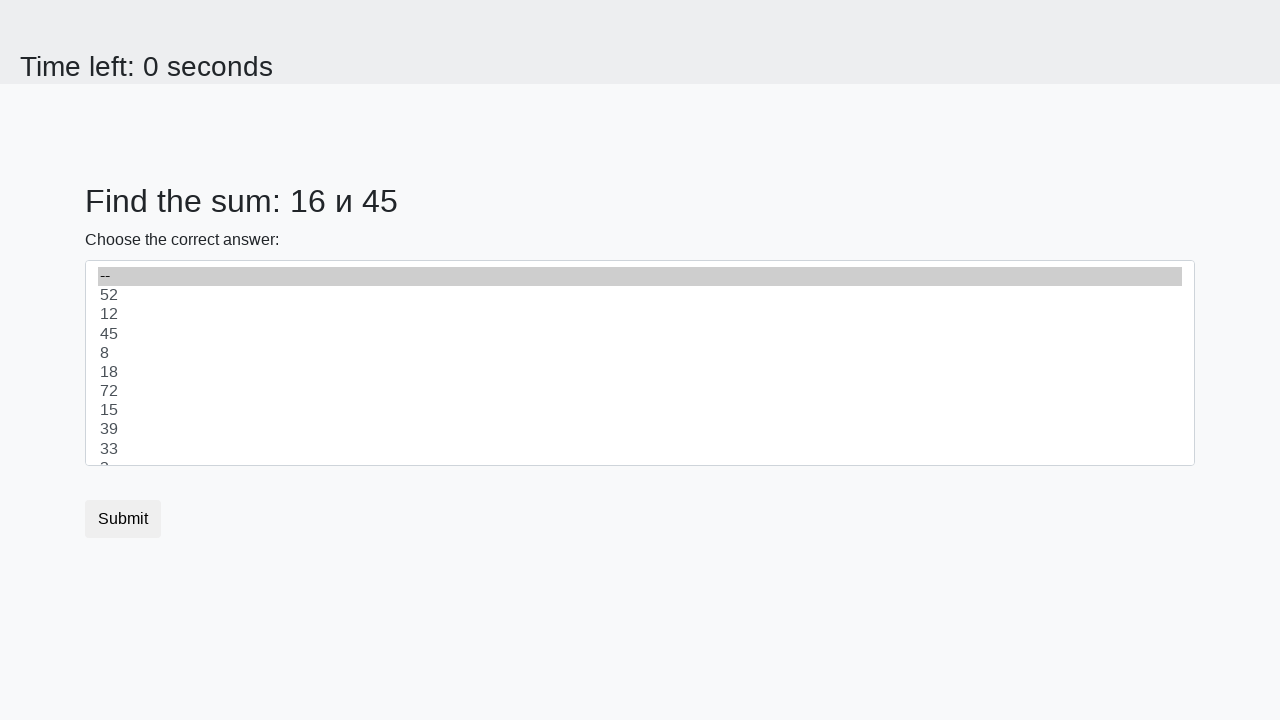

Selected result '61' from dropdown on #dropdown
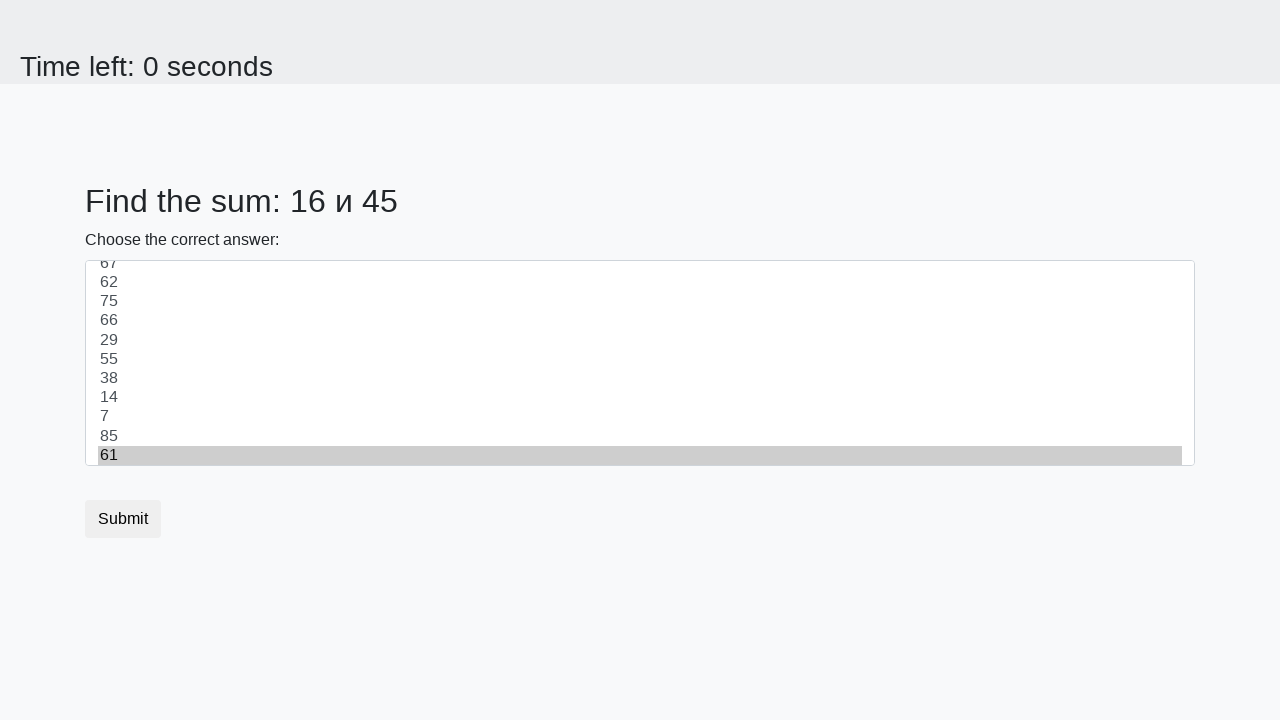

Clicked submit button to submit the math quiz form at (123, 519) on [type='submit']
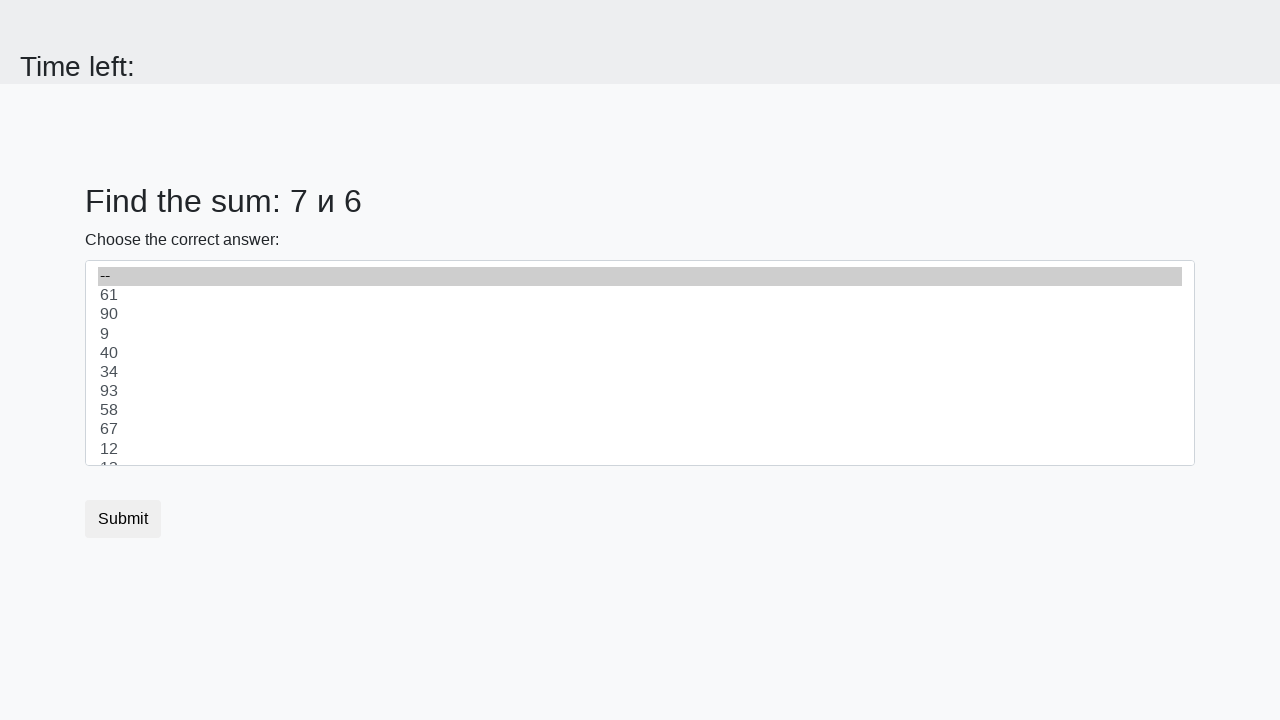

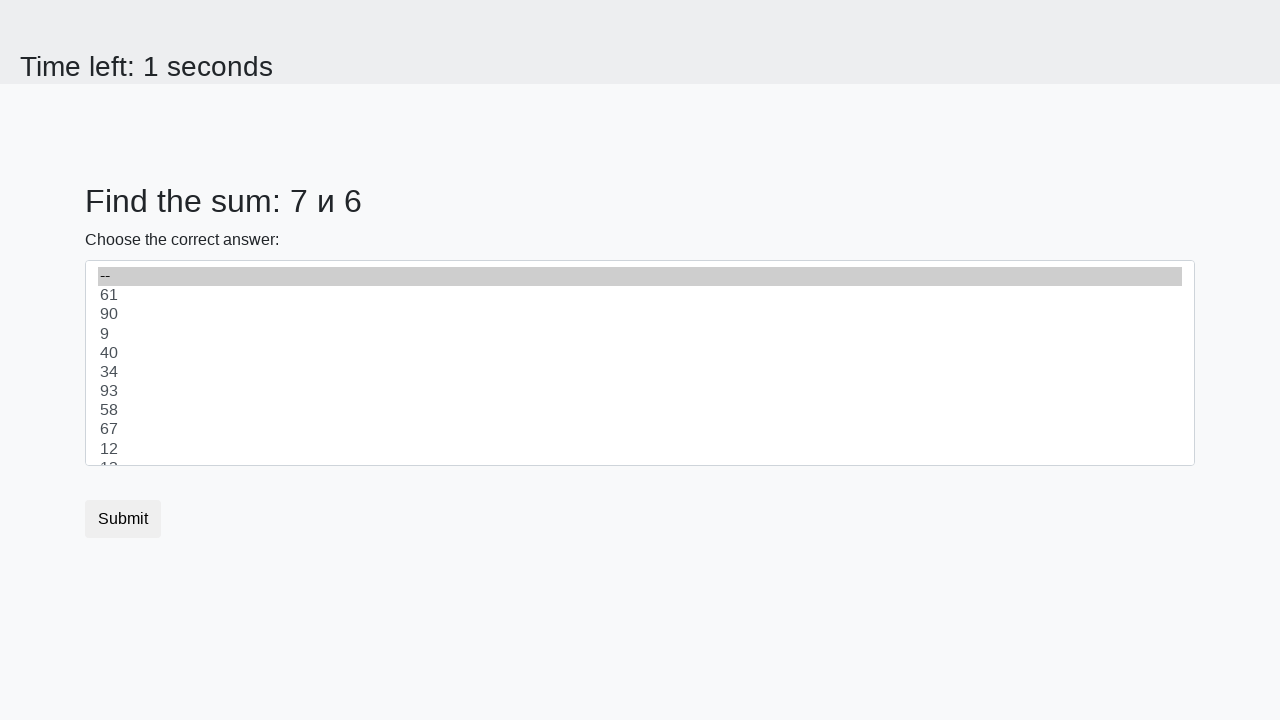